Tests navigation by clicking the "Get started" link and verifying the Installation heading appears on the resulting page

Starting URL: https://playwright.dev/

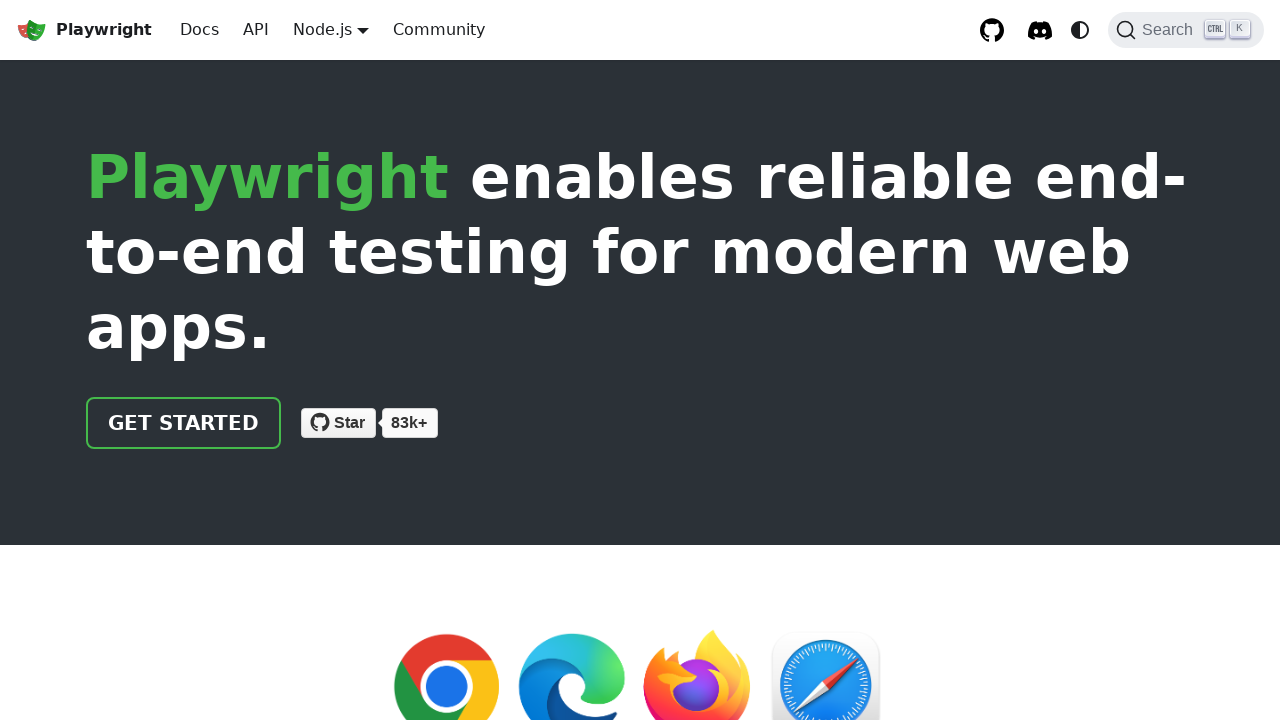

Clicked the 'Get started' link on Playwright.dev homepage at (184, 423) on internal:role=link[name="Get started"i]
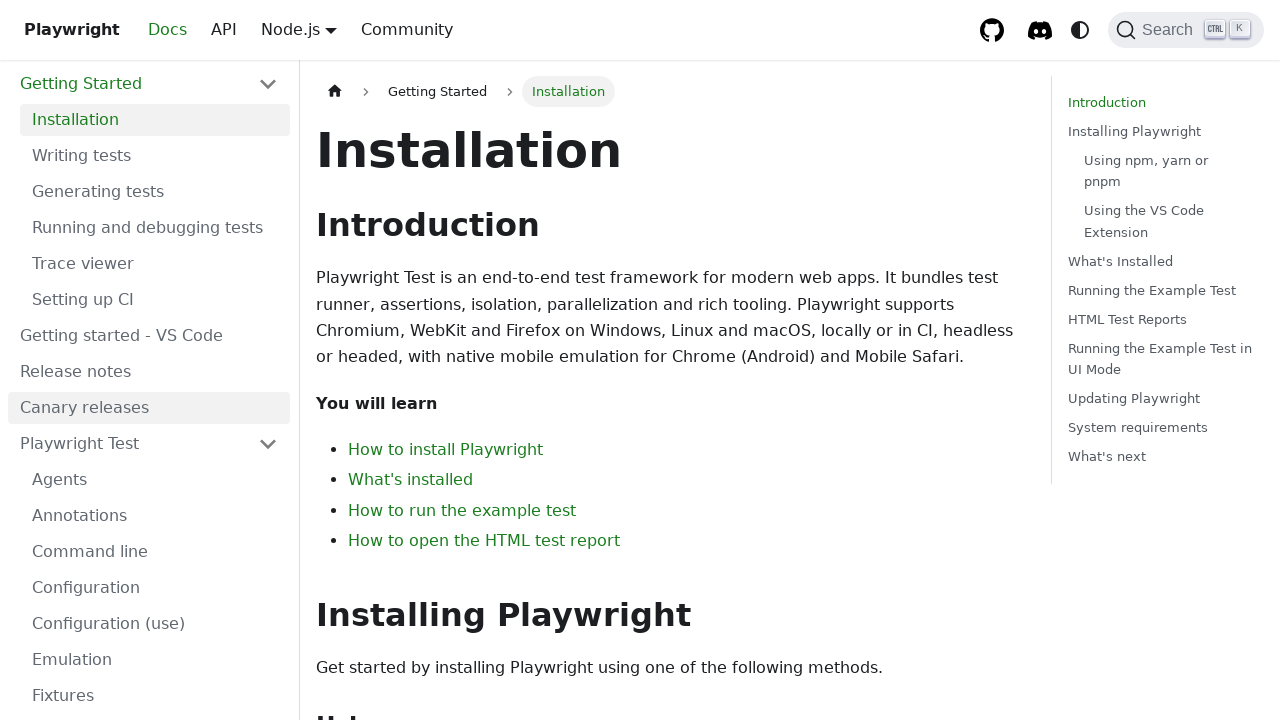

Installation heading appeared on the page after navigation
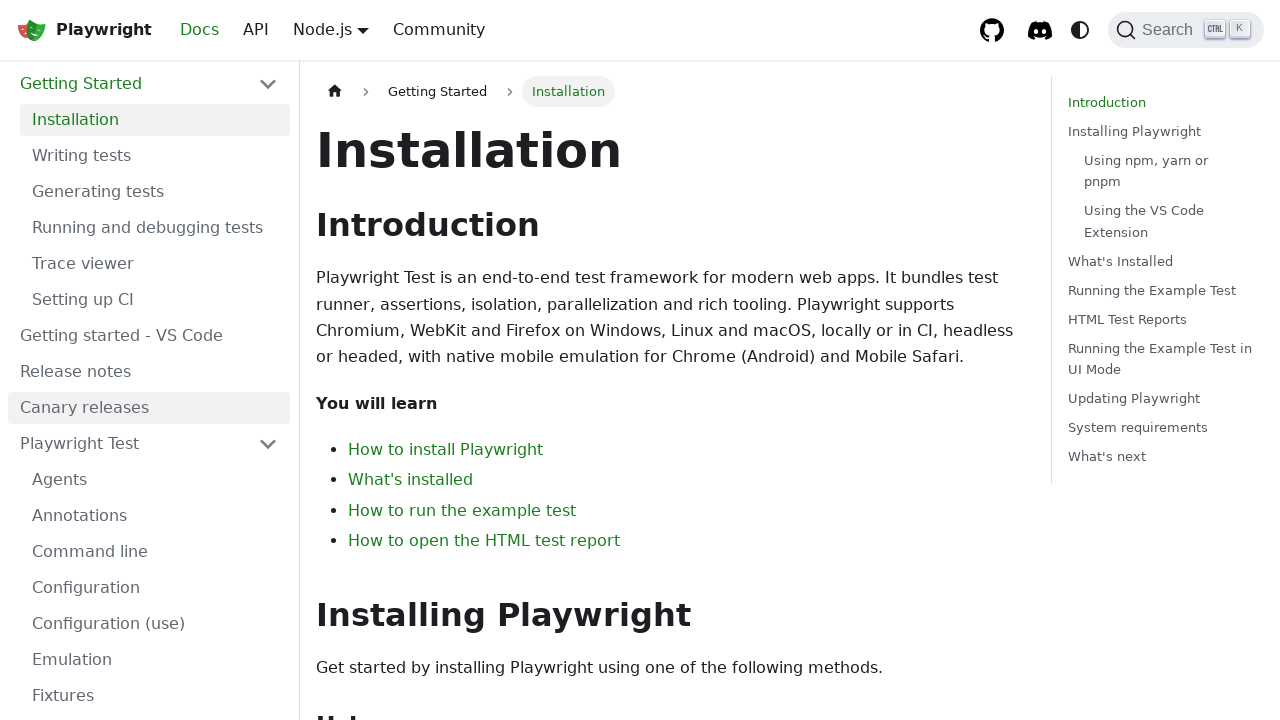

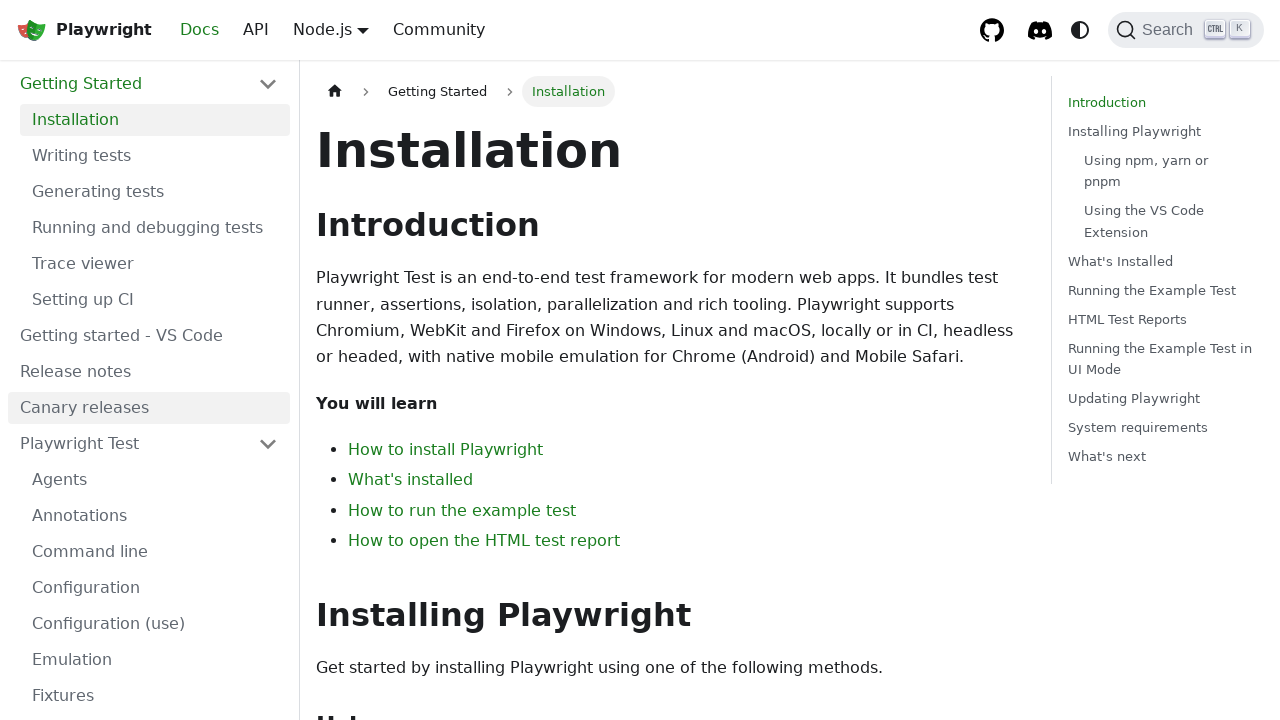